Tests nested iframe handling by navigating to iframe demo page, switching through nested iframes, and entering text in an input field within the inner iframe

Starting URL: http://demo.automationtesting.in/Frames.html

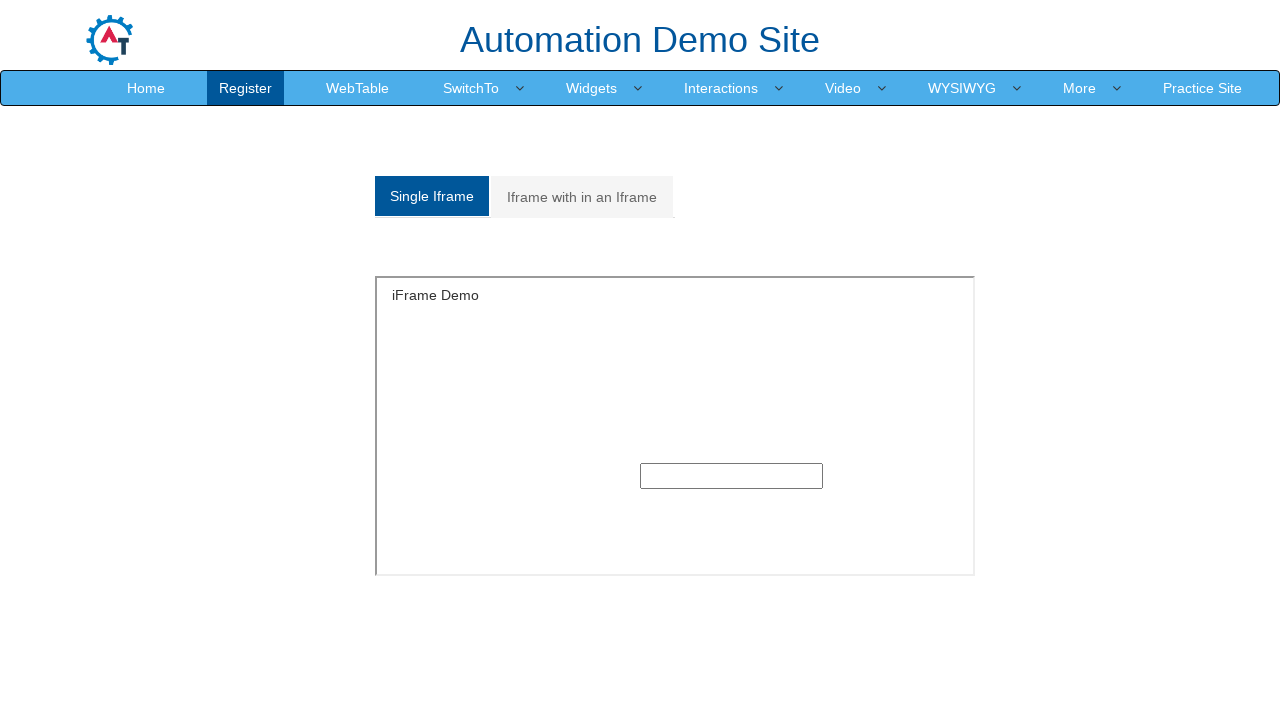

Clicked on the nested frames tab at (582, 197) on xpath=/html/body/section/div[1]/div/div/div/div[1]/div/ul/li[2]/a
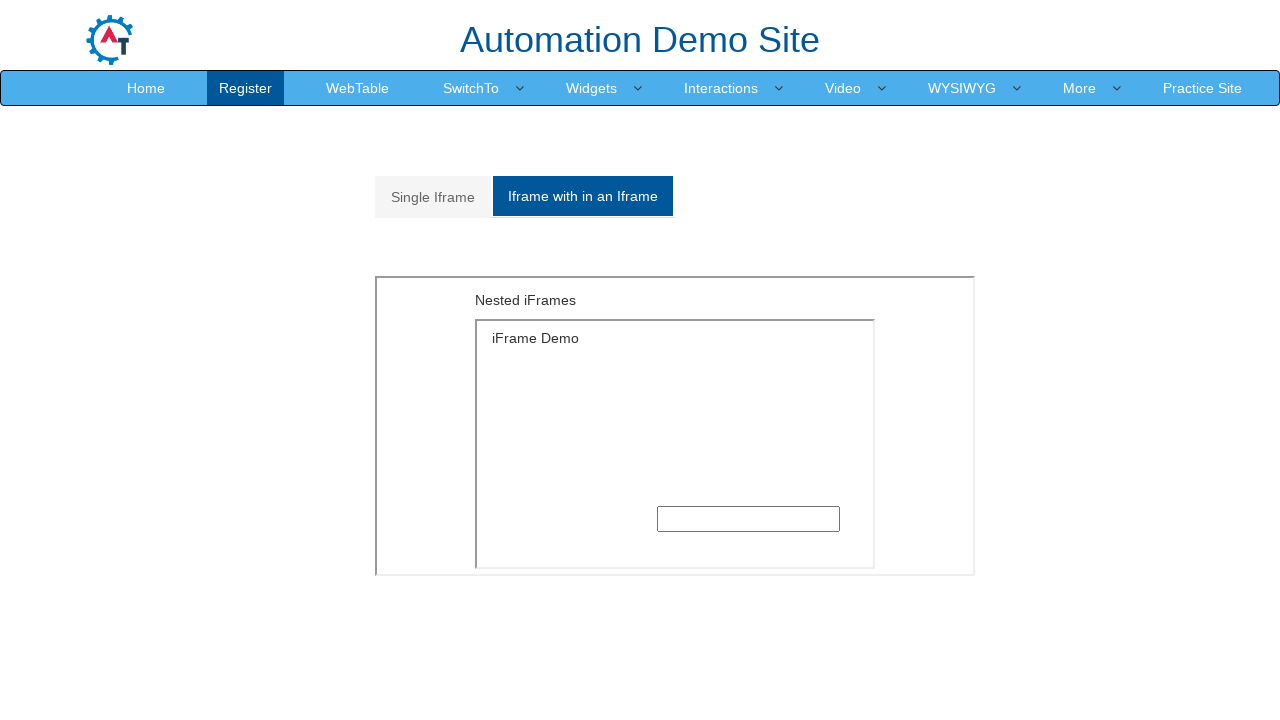

Located and switched to outer iframe
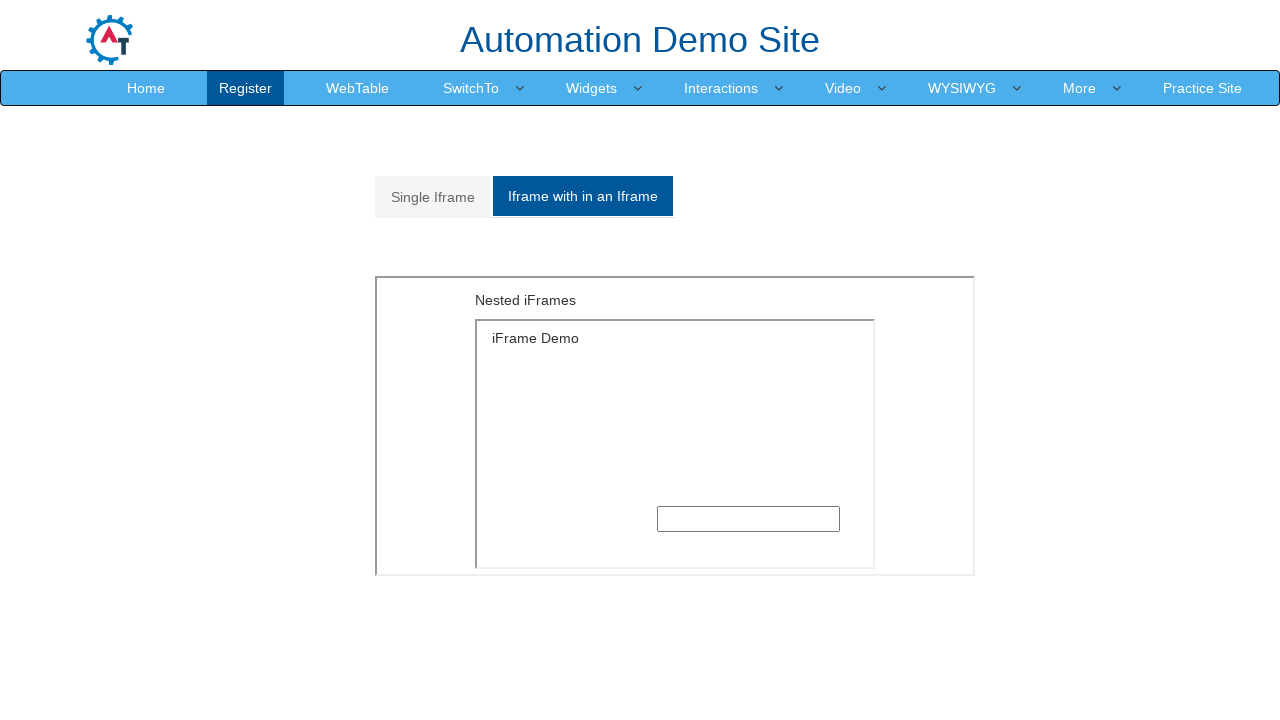

Located and switched to inner iframe within outer frame
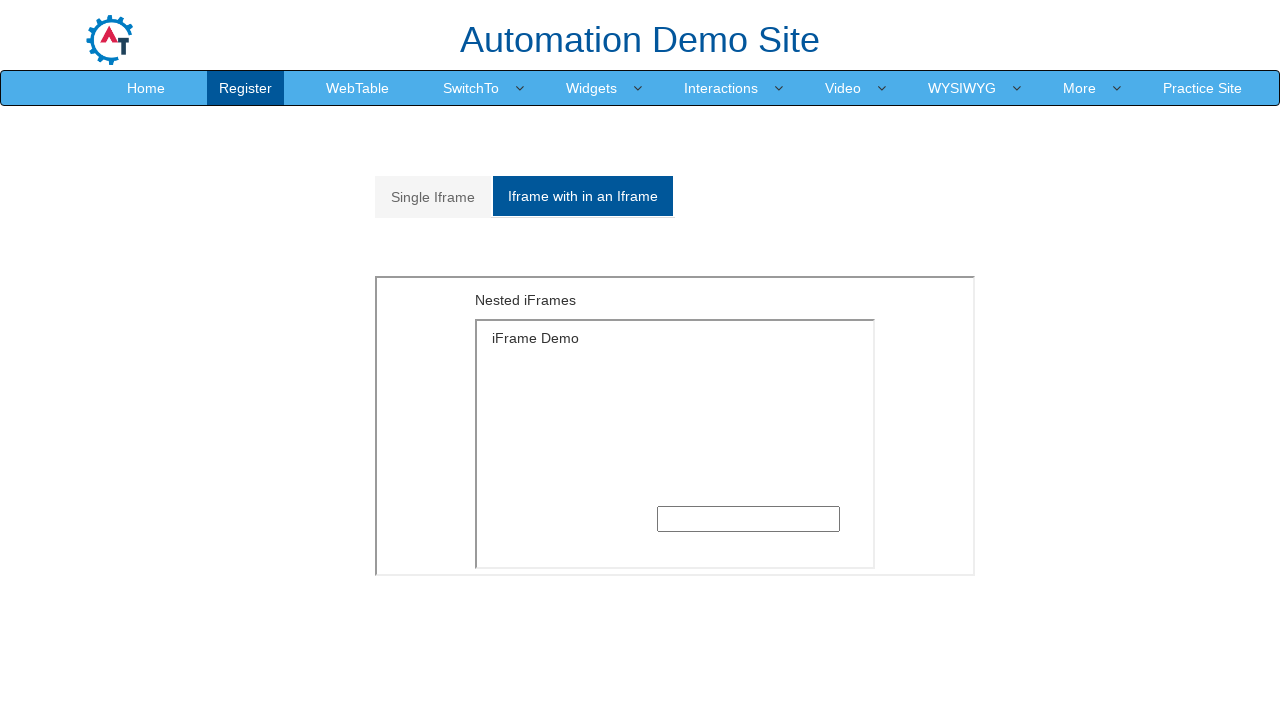

Entered text 'welcome!!!!' in input field within inner iframe on xpath=//*[@id='Multiple']/iframe >> internal:control=enter-frame >> xpath=/html/
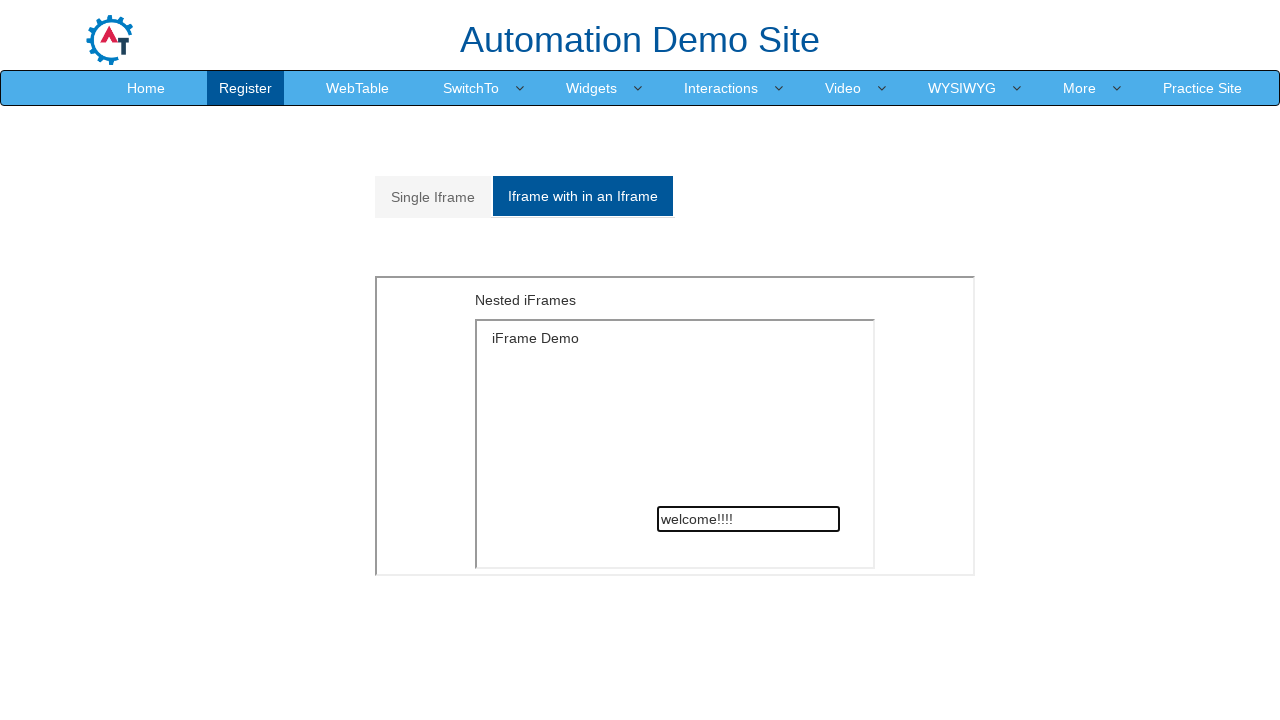

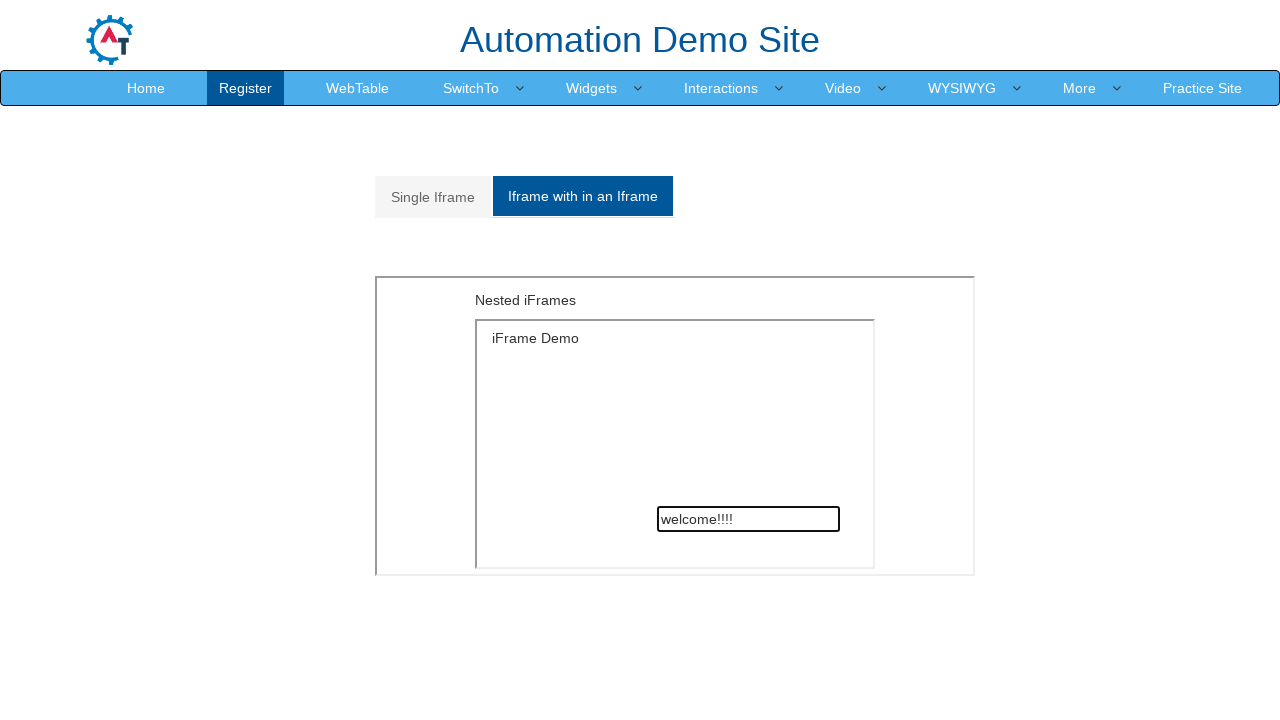